Tests the table search functionality on LambdaTest Selenium Playground by searching for "New York" in a data table and verifying the filtered results show 5 entries out of 24 total.

Starting URL: https://www.lambdatest.com/selenium-playground/table-sort-search-demo

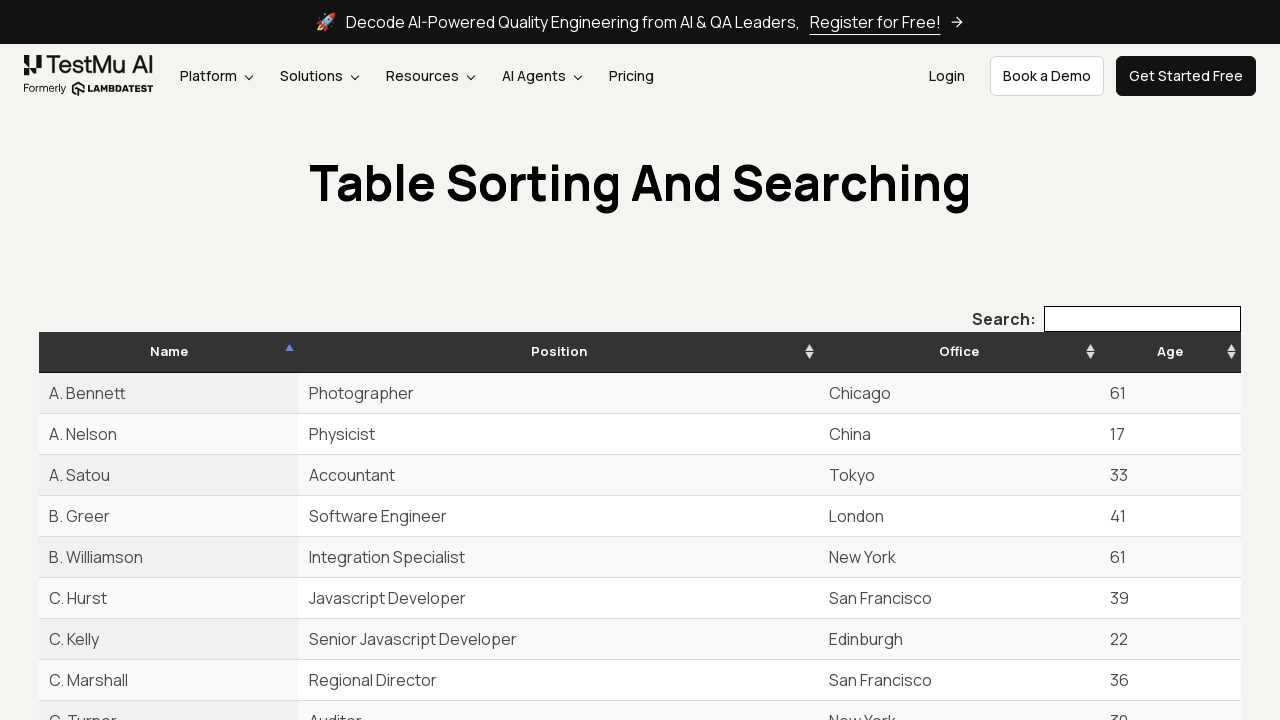

Waited for table to load - table body rows are visible
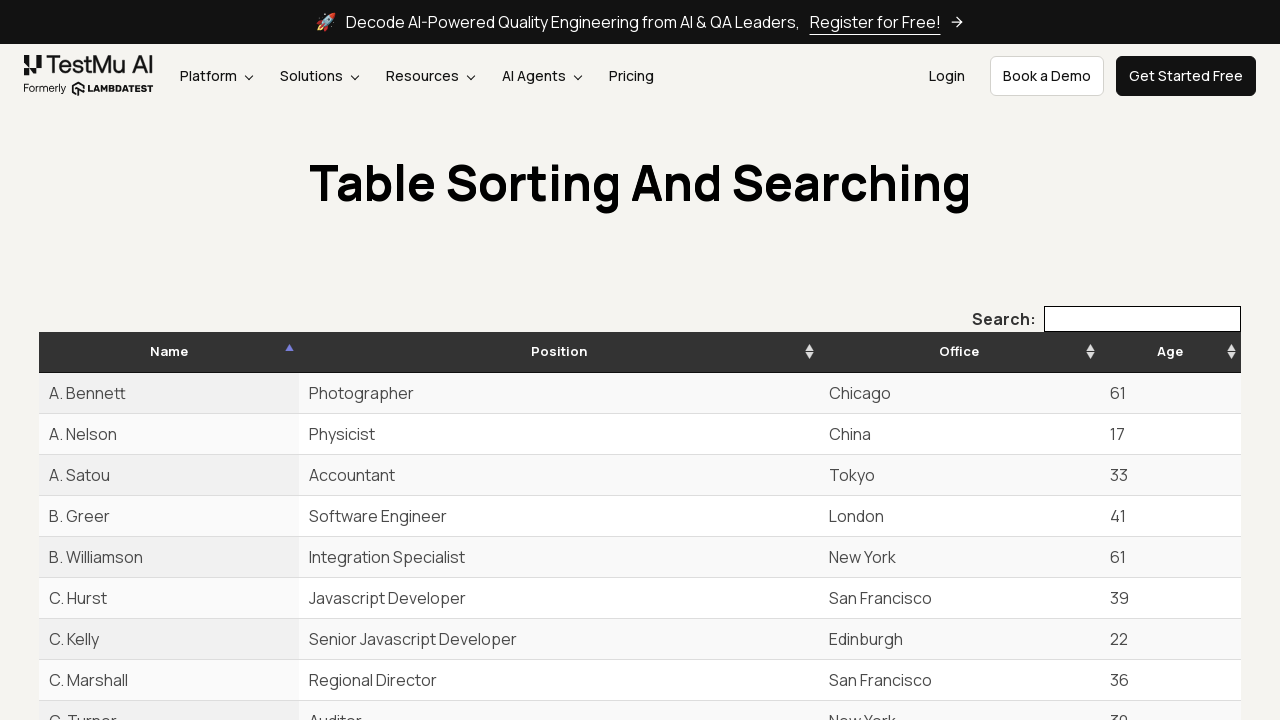

Located the search input field
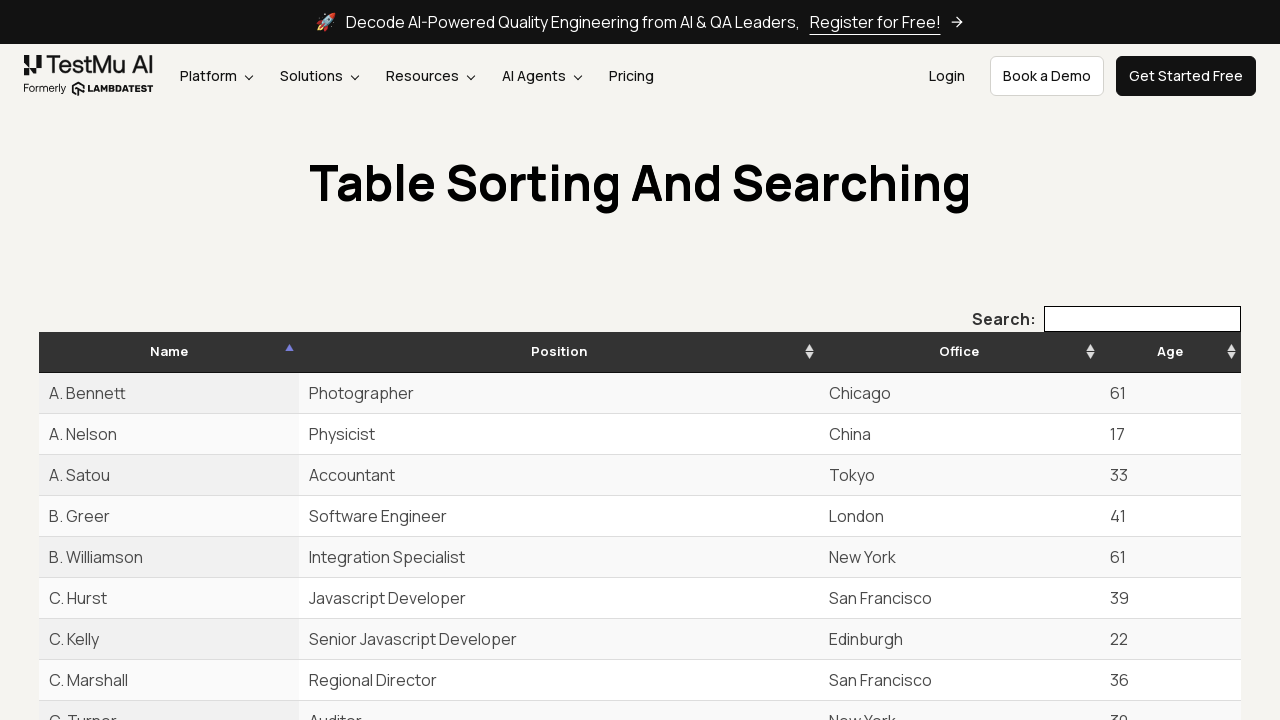

Filled search input with 'New York' on input[type='search']
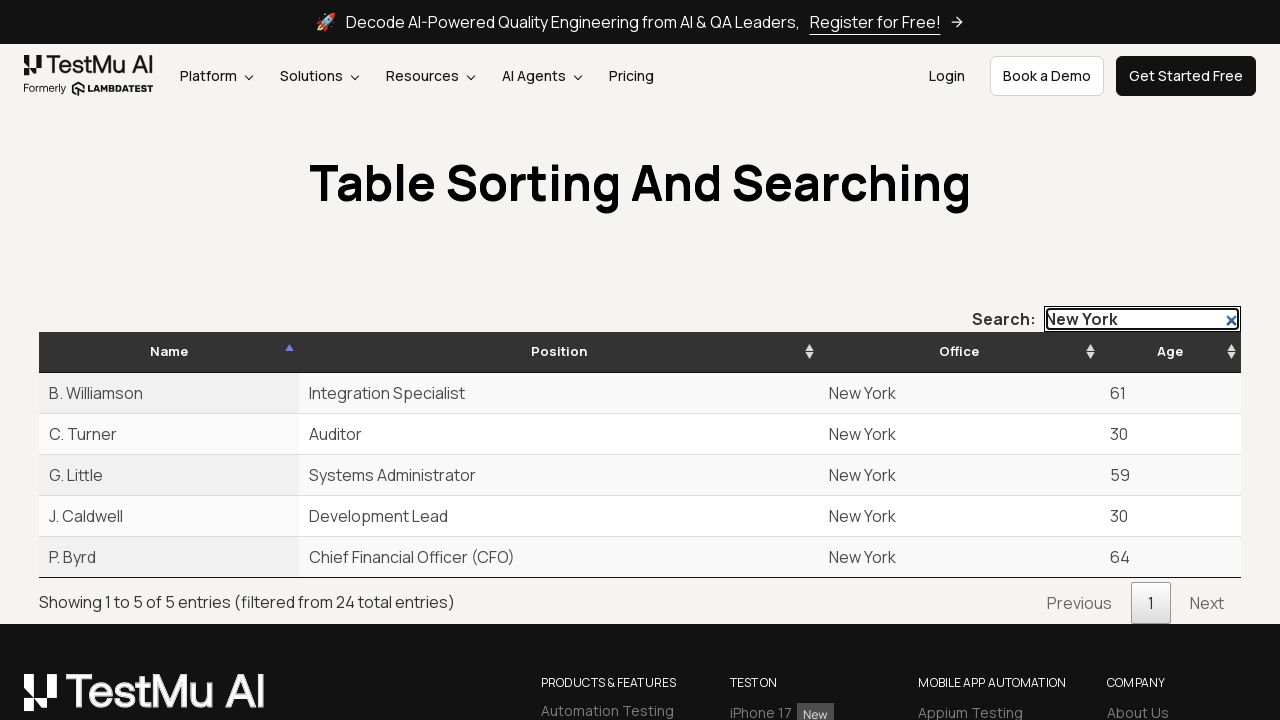

Waited 500ms for table filtering to complete
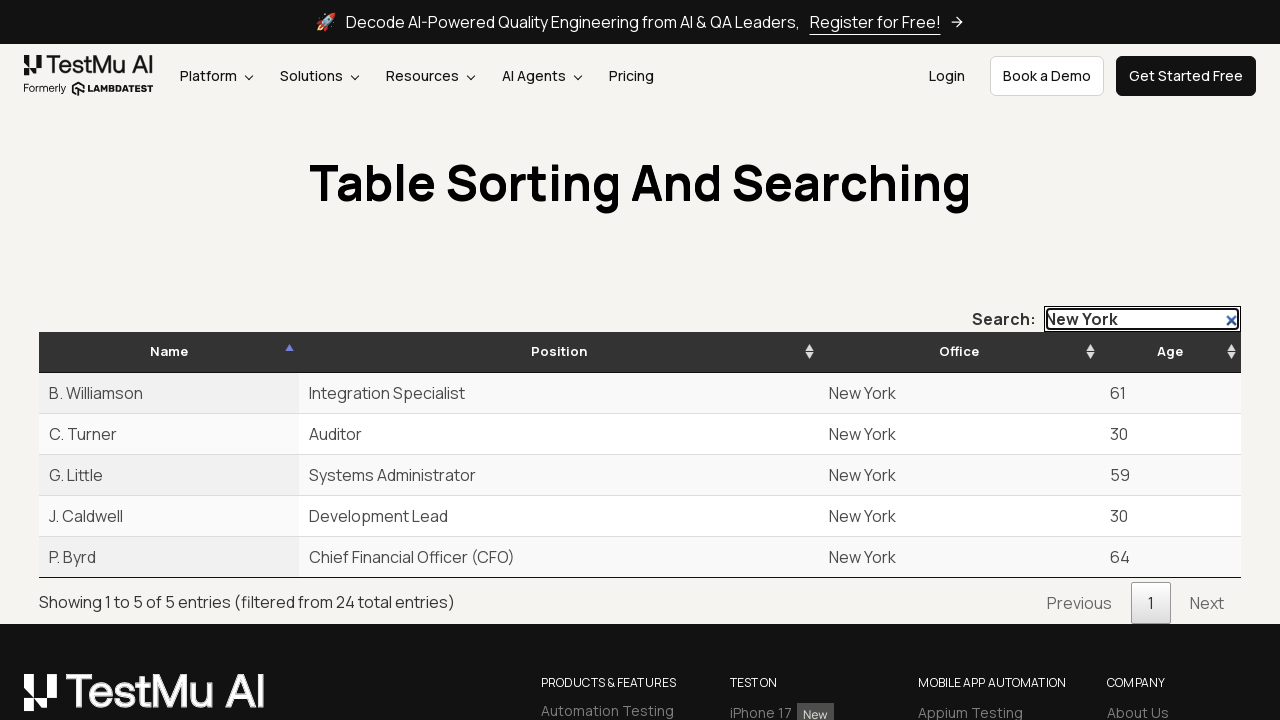

Confirmed filtered table results are displayed
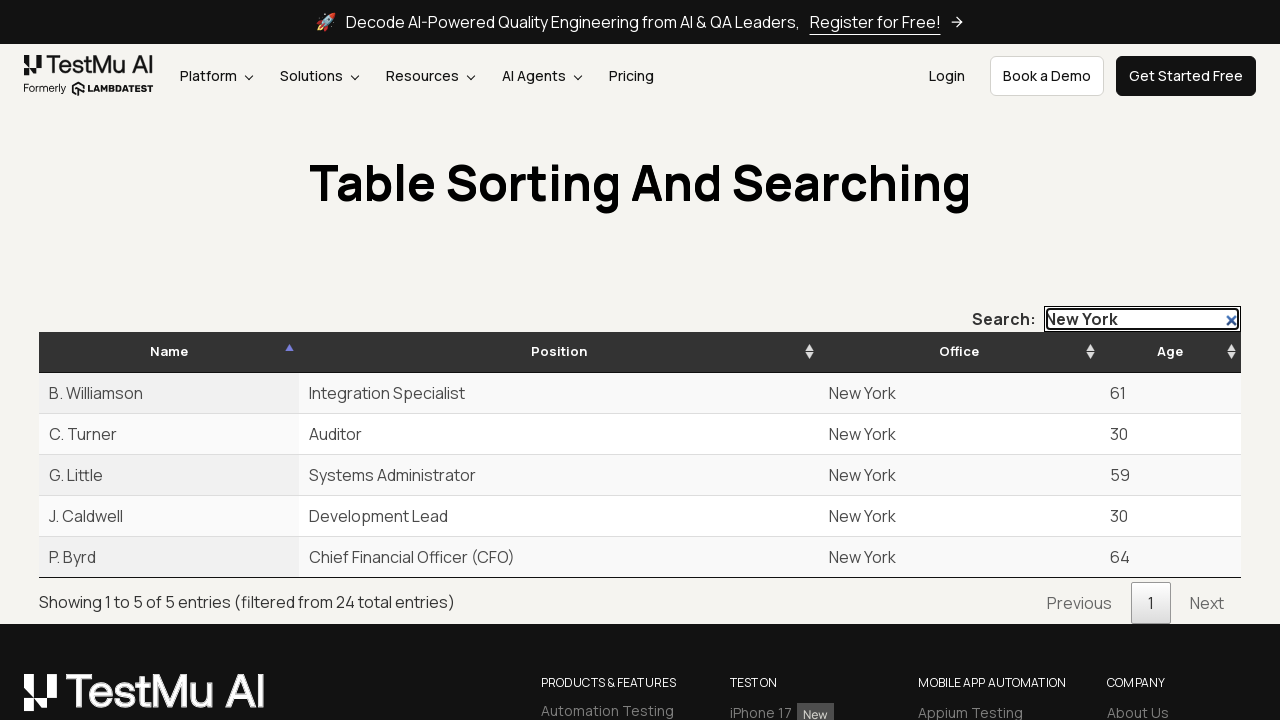

Located the results info element (#example_info)
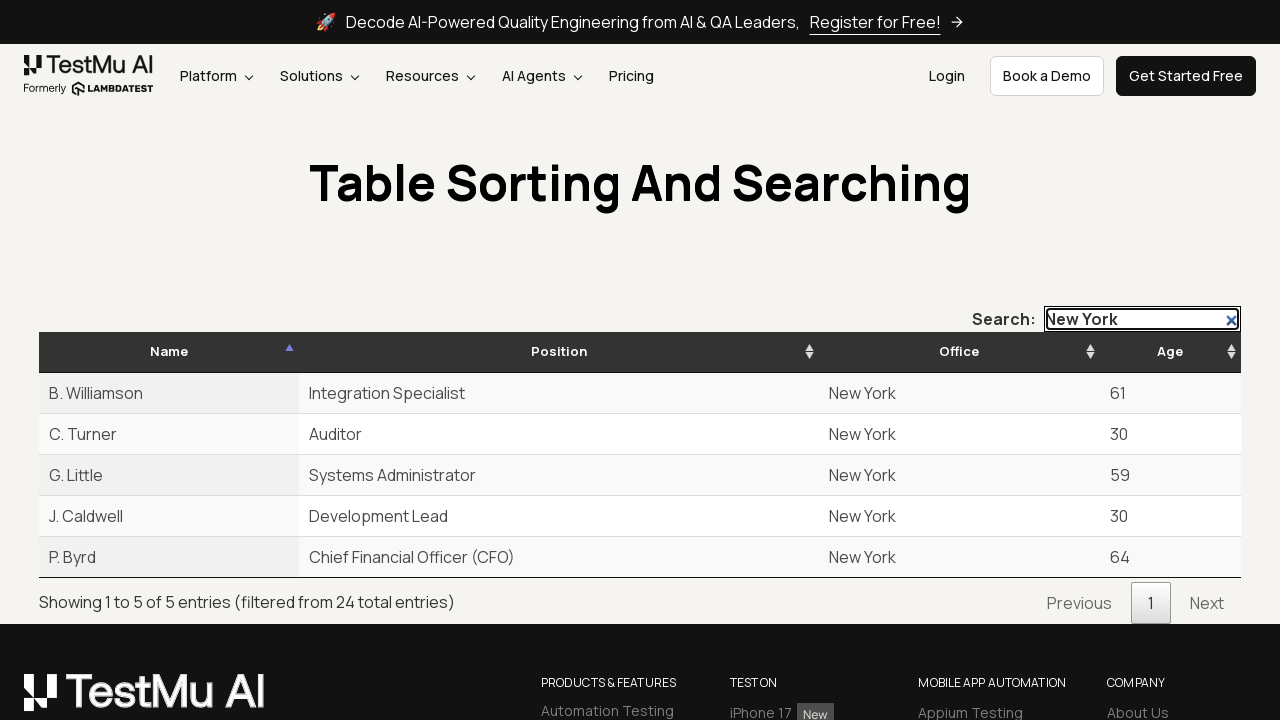

Verified results info element is visible - search for 'New York' shows 5 filtered entries out of 24 total
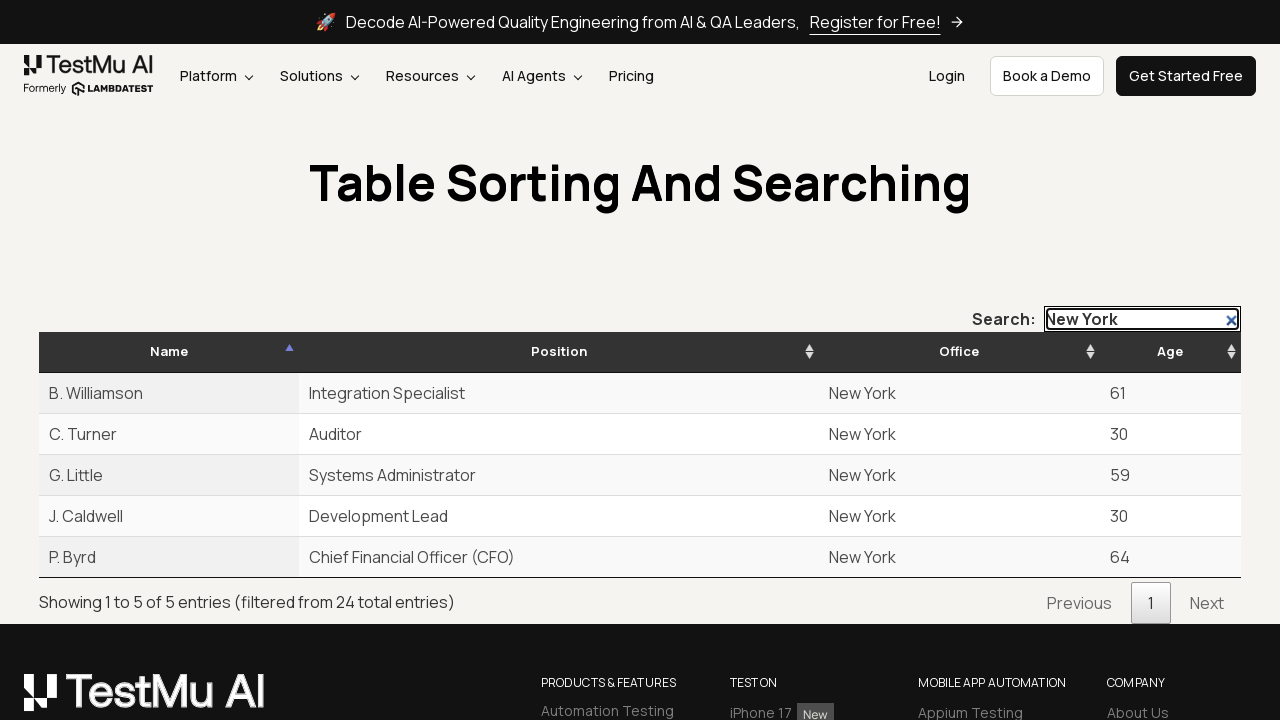

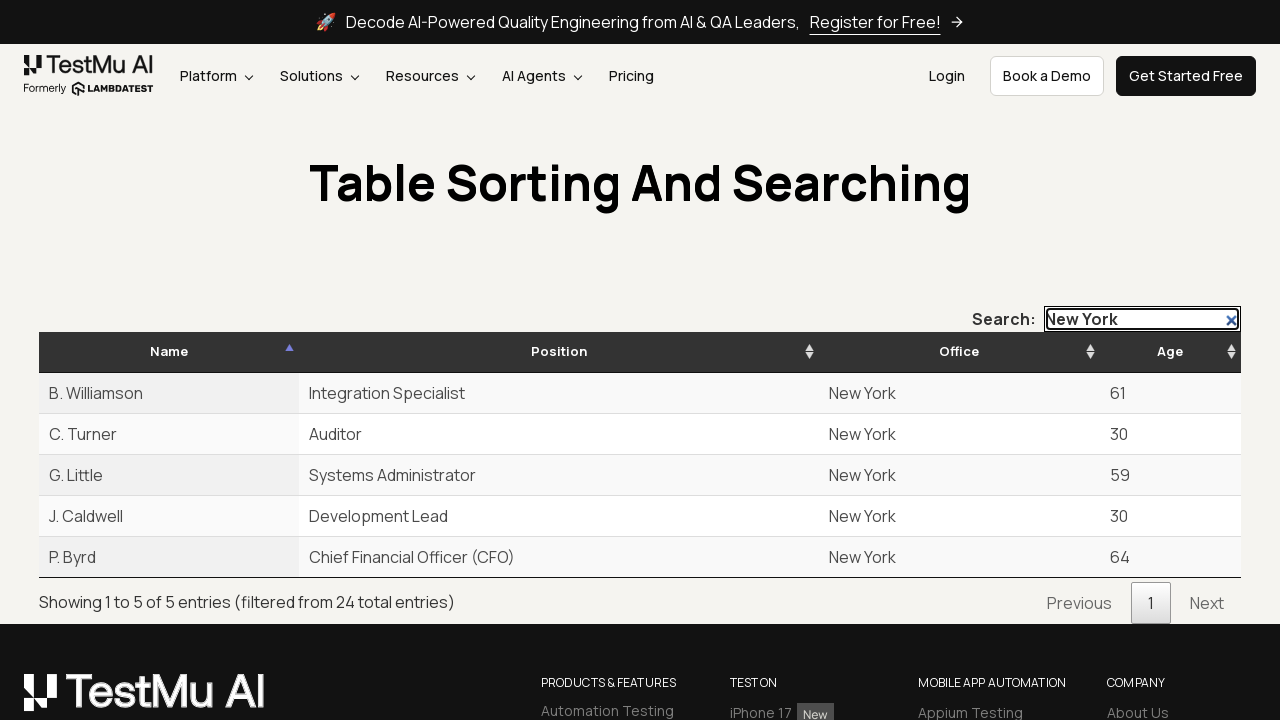